Tests window handling functionality by opening new tabs, interacting with alerts and forms in child windows, then returning to the parent window

Starting URL: https://www.hyrtutorials.com/p/window-handles-practice.html

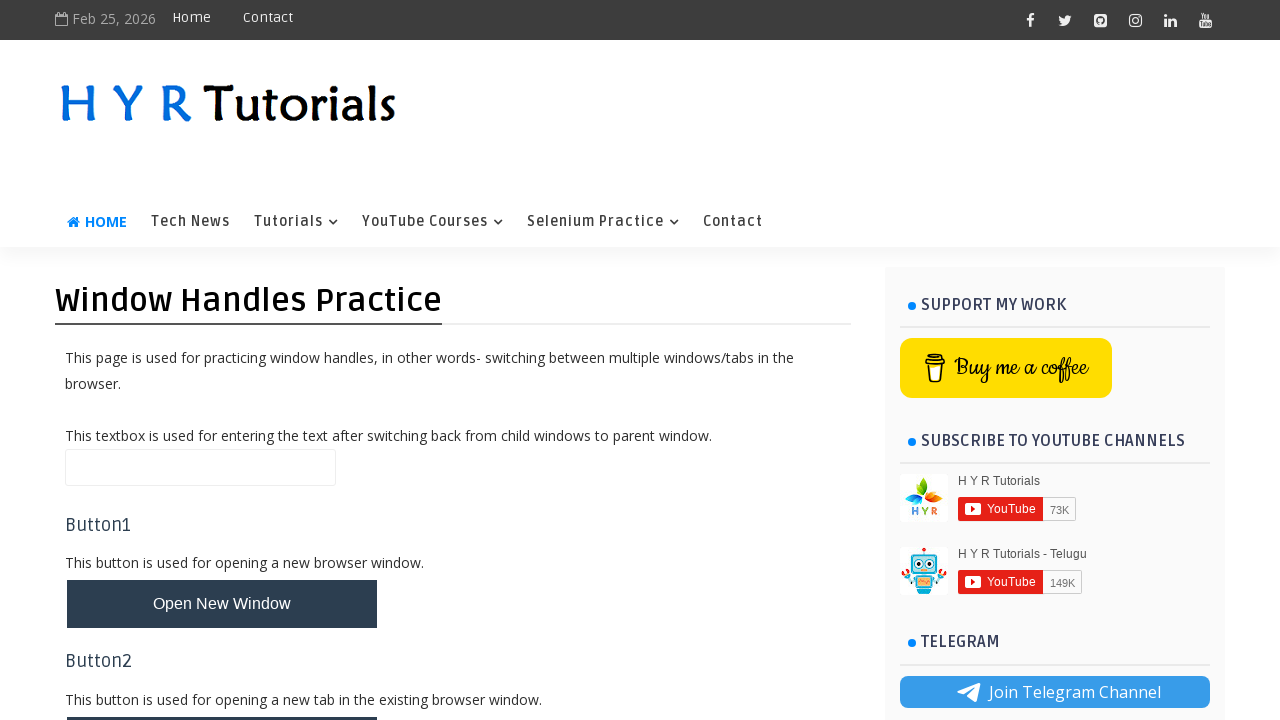

Scrolled down to reveal button
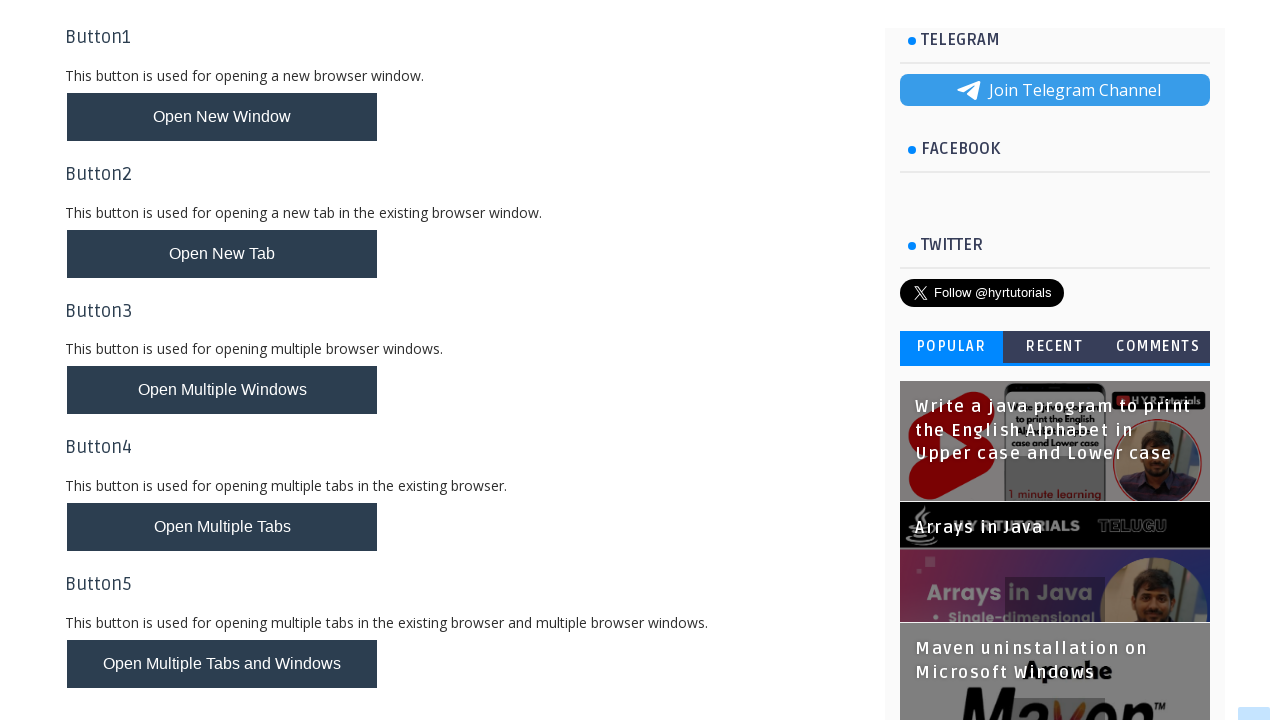

Clicked button to open new tabs at (222, 499) on #newTabsBtn
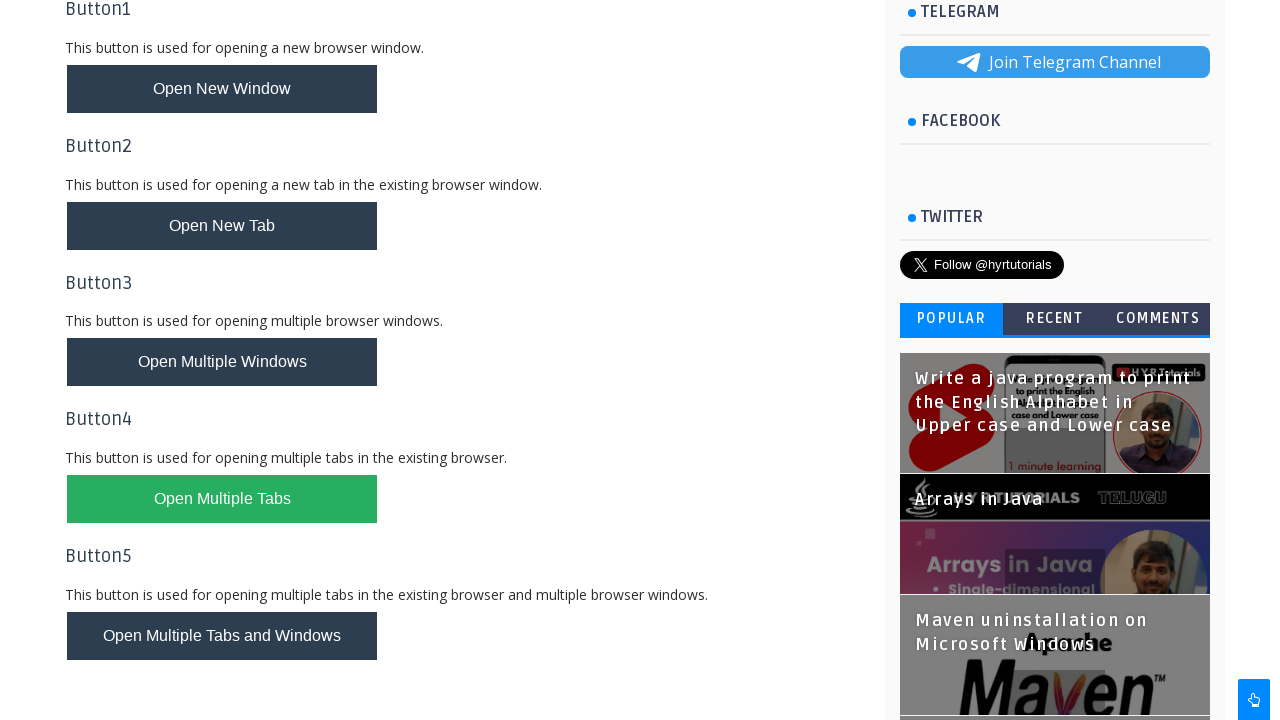

Waited for new tabs to open
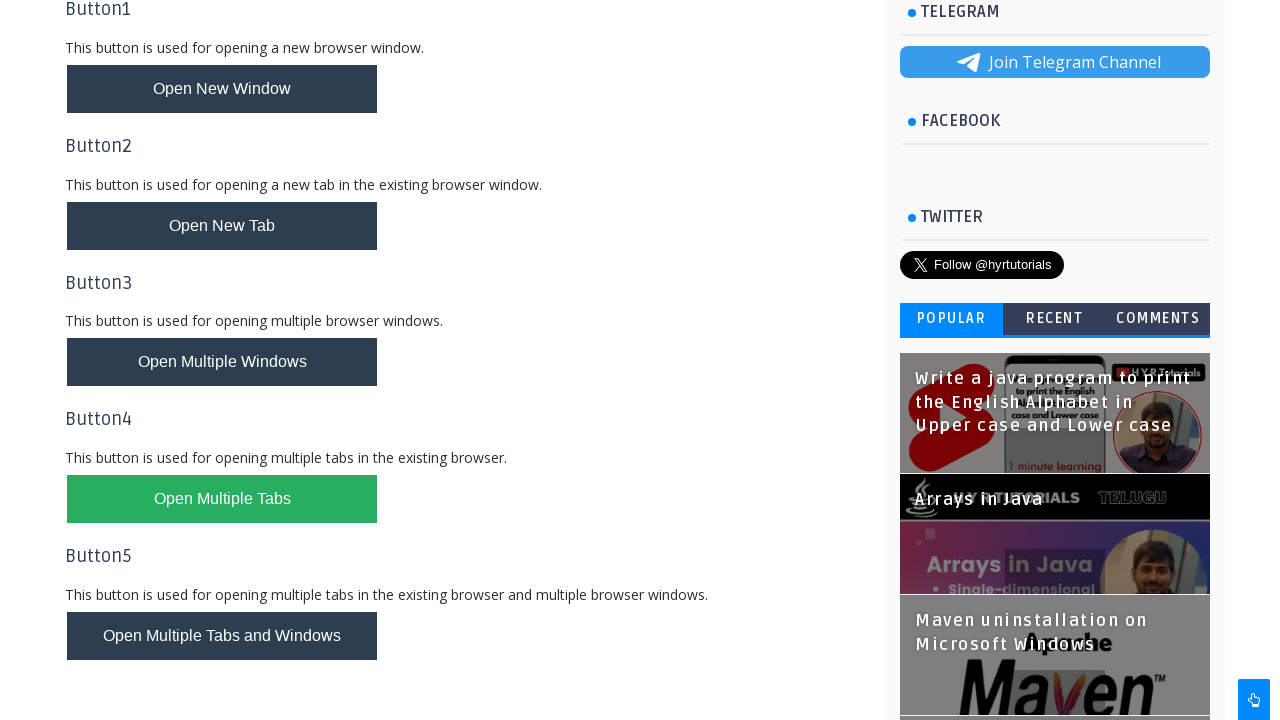

Retrieved all open pages/window handles
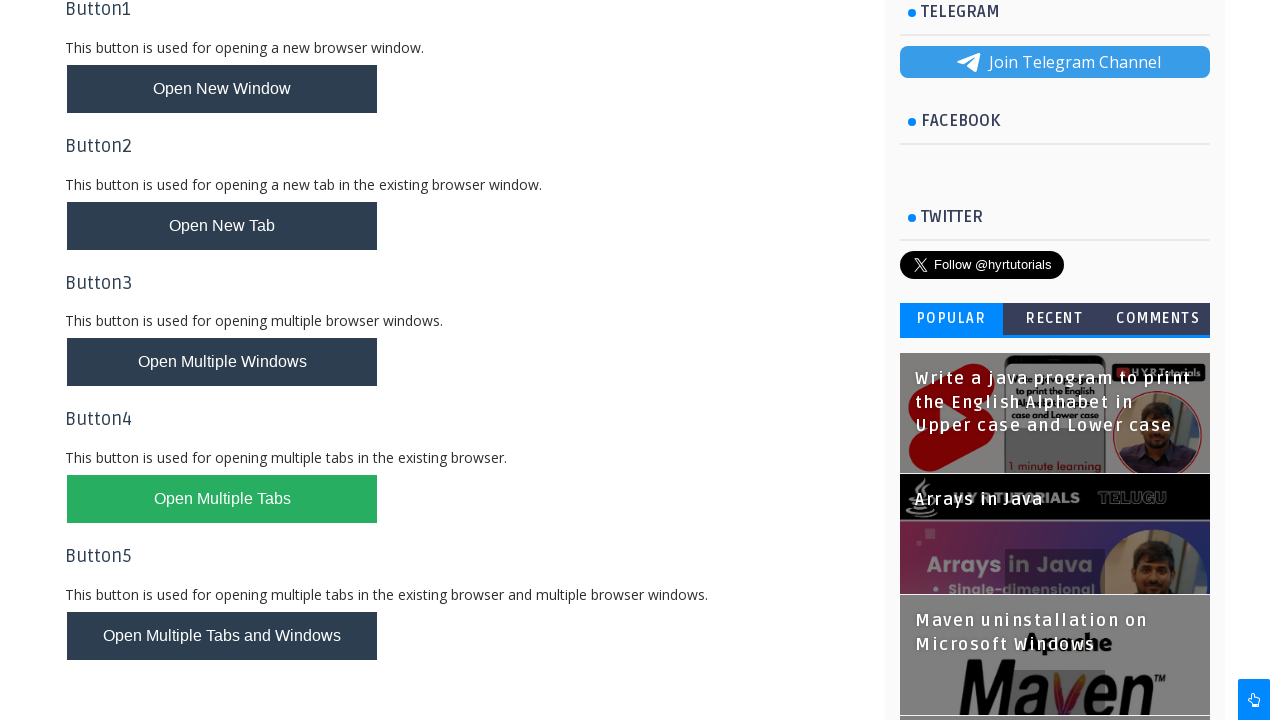

Clicked alert button in first new tab at (114, 494) on #alertBox
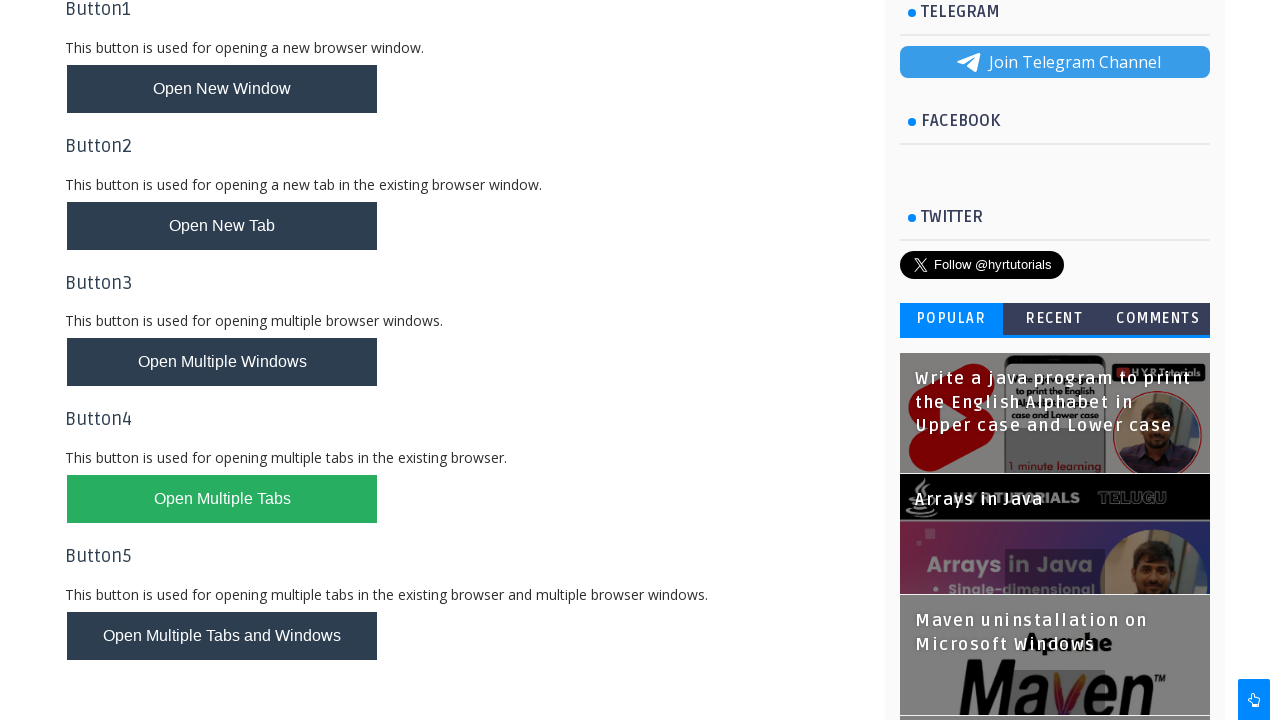

Set up alert dialog handler to accept alerts
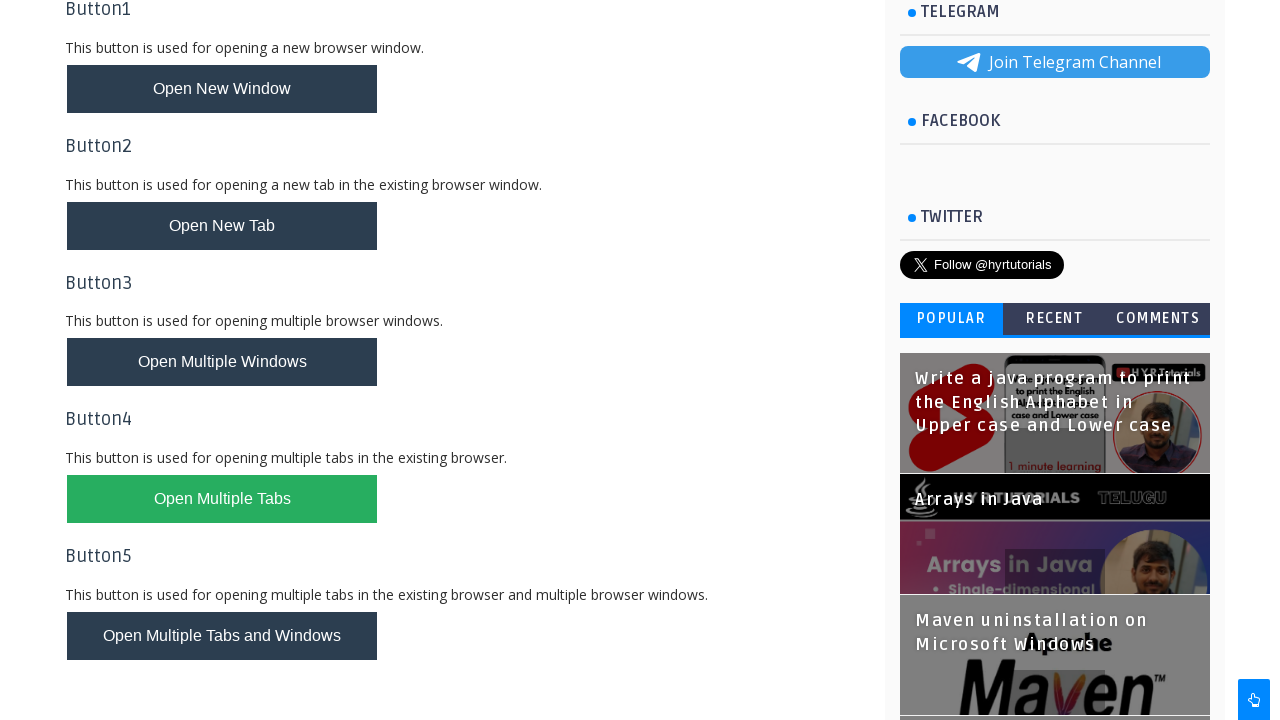

Closed first new tab
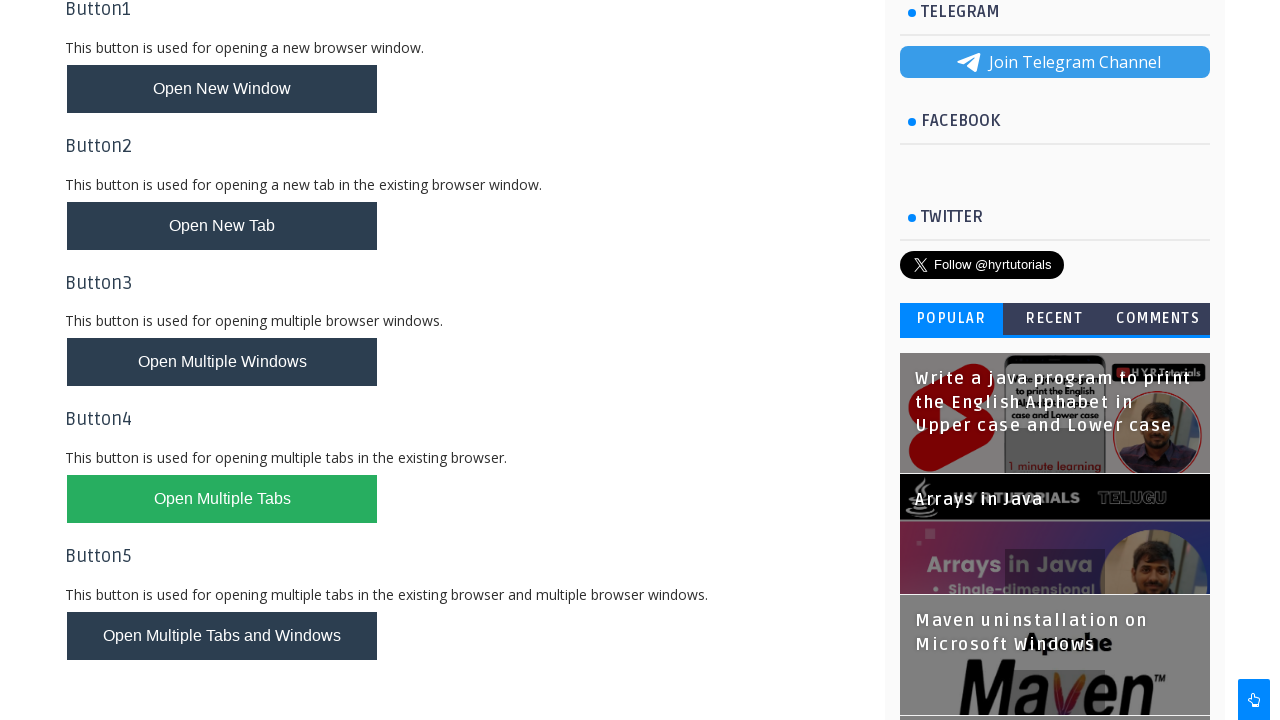

Filled first name field with 'yadagiri' in second tab on #firstName
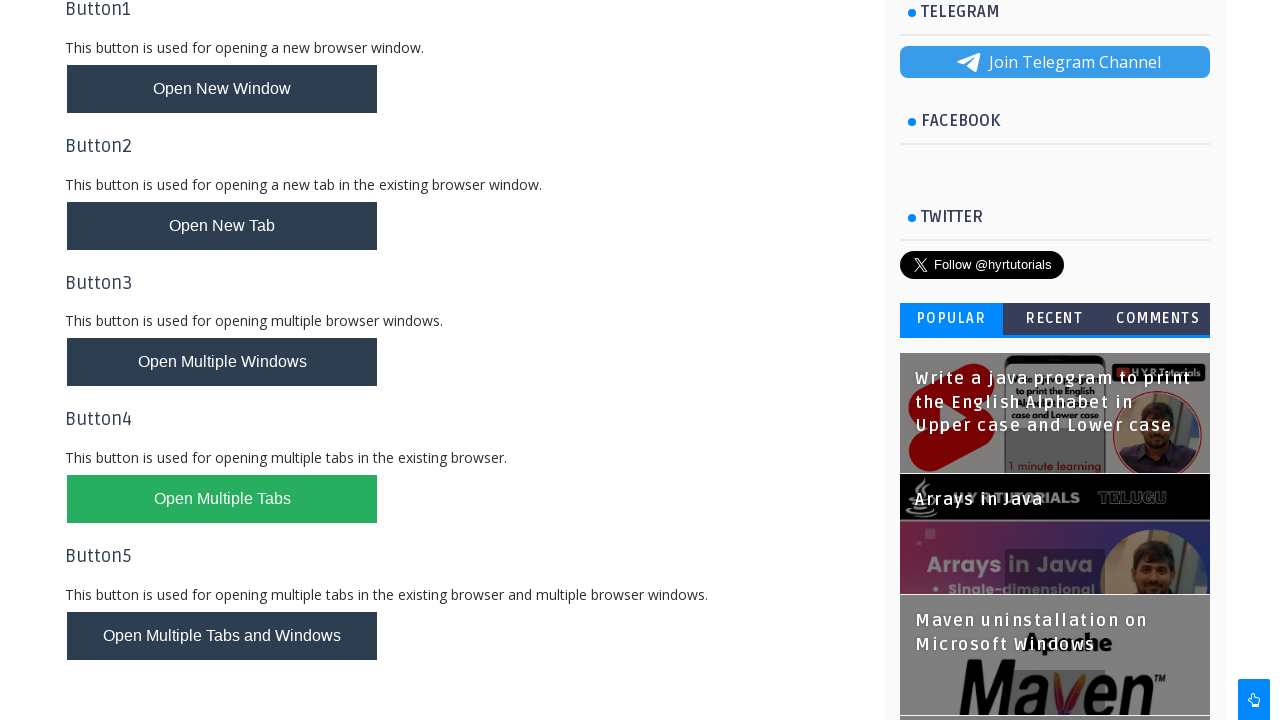

Scrolled up in parent window
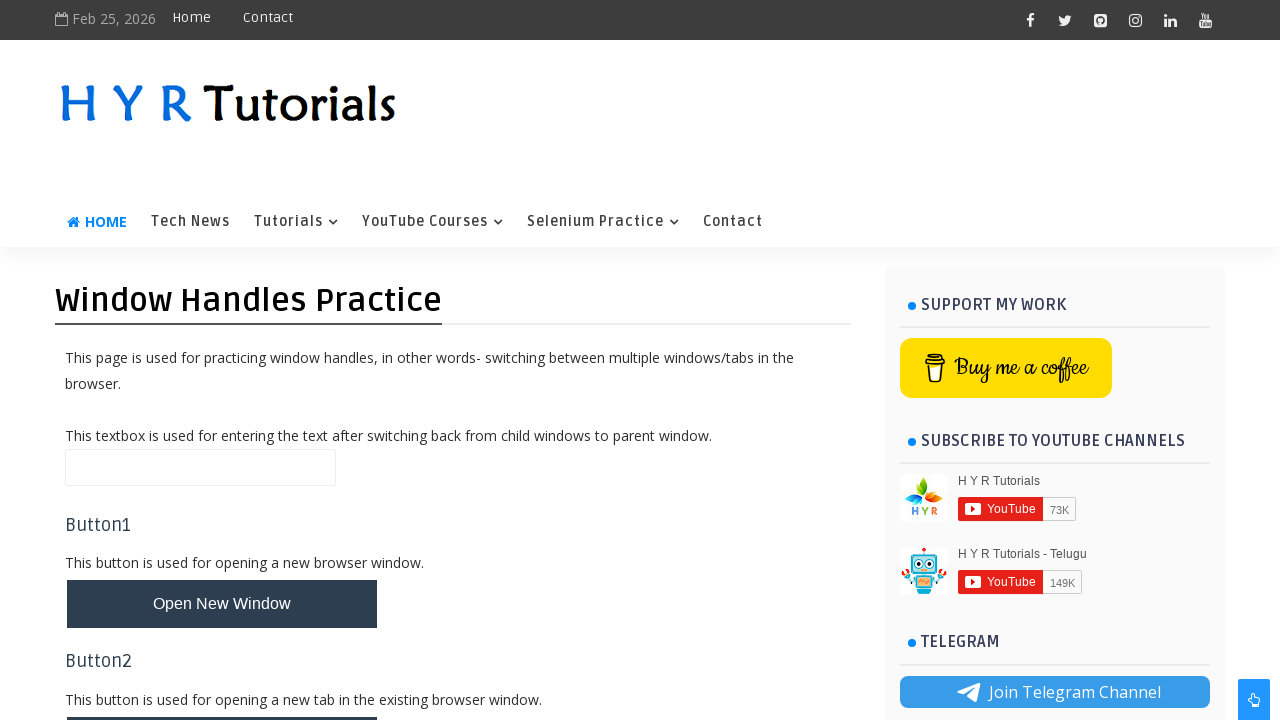

Filled name field with 'reddy' in parent window on #name
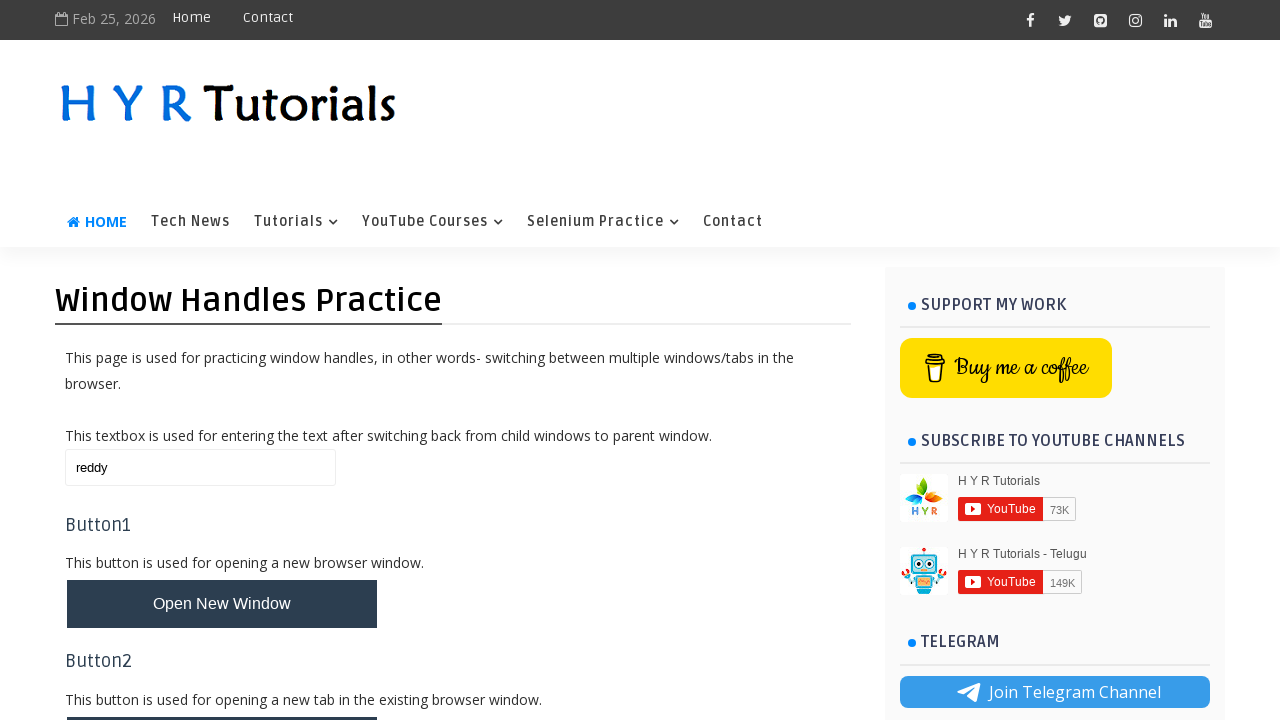

Final wait before test completion
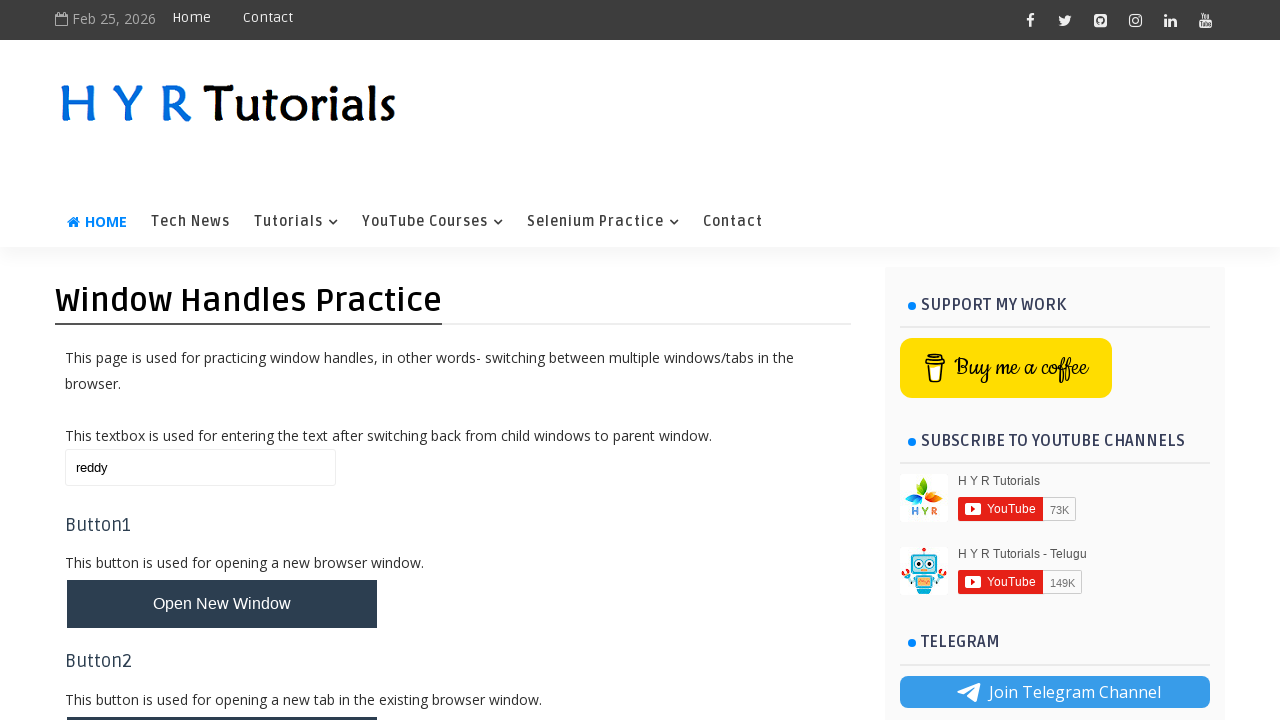

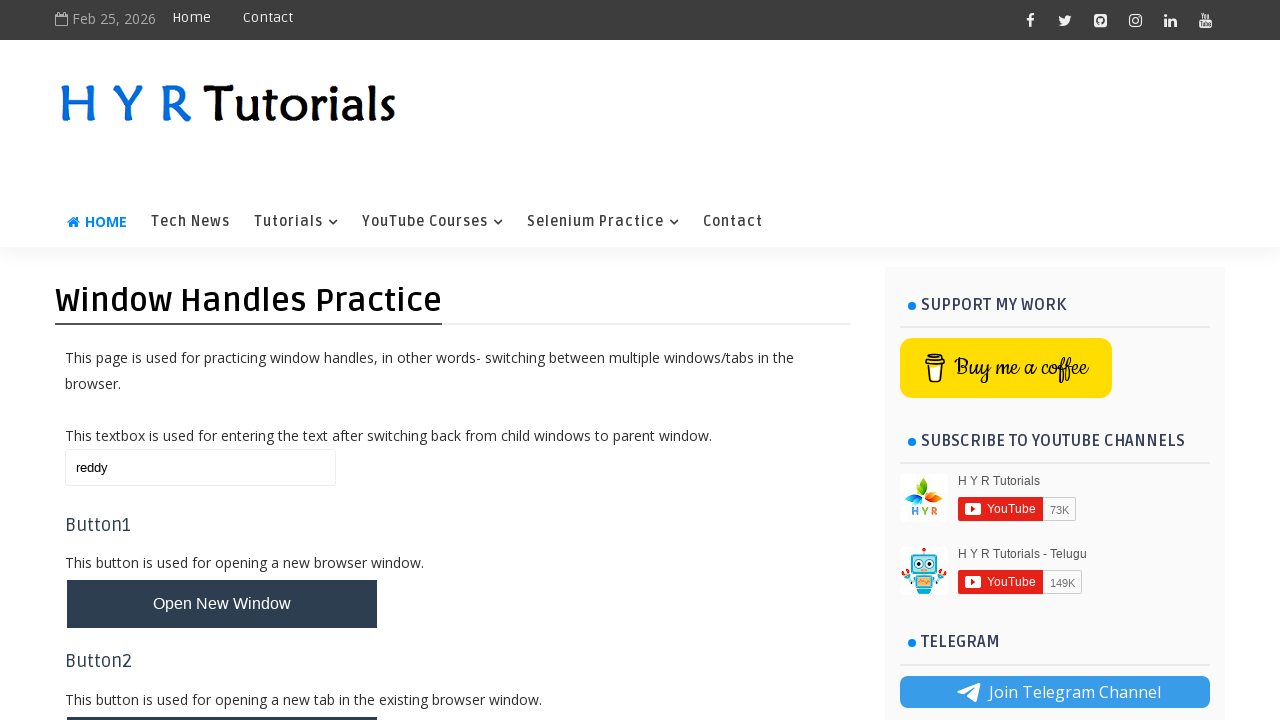